Navigates to Finviz stock market map page, adjusts the chart container dimensions using JavaScript evaluation, and captures a screenshot of the chart element

Starting URL: https://finviz.com/map.ashx

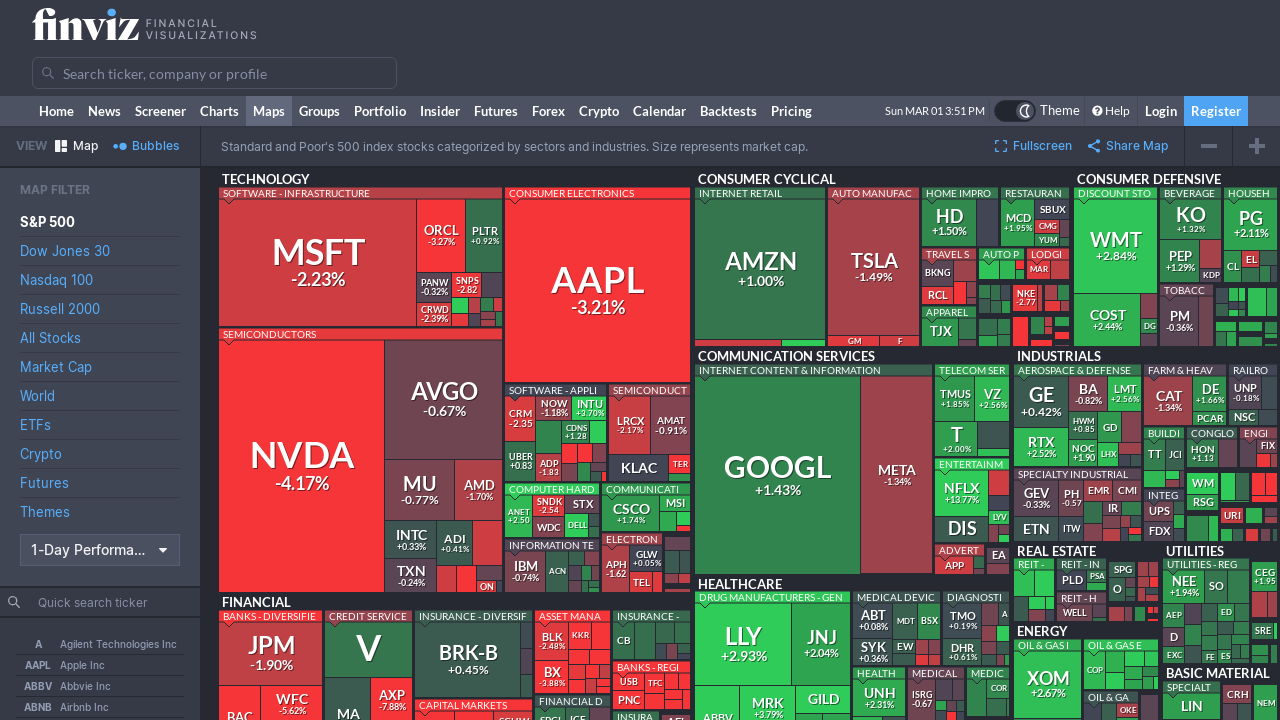

Waited for chart container div#body to load
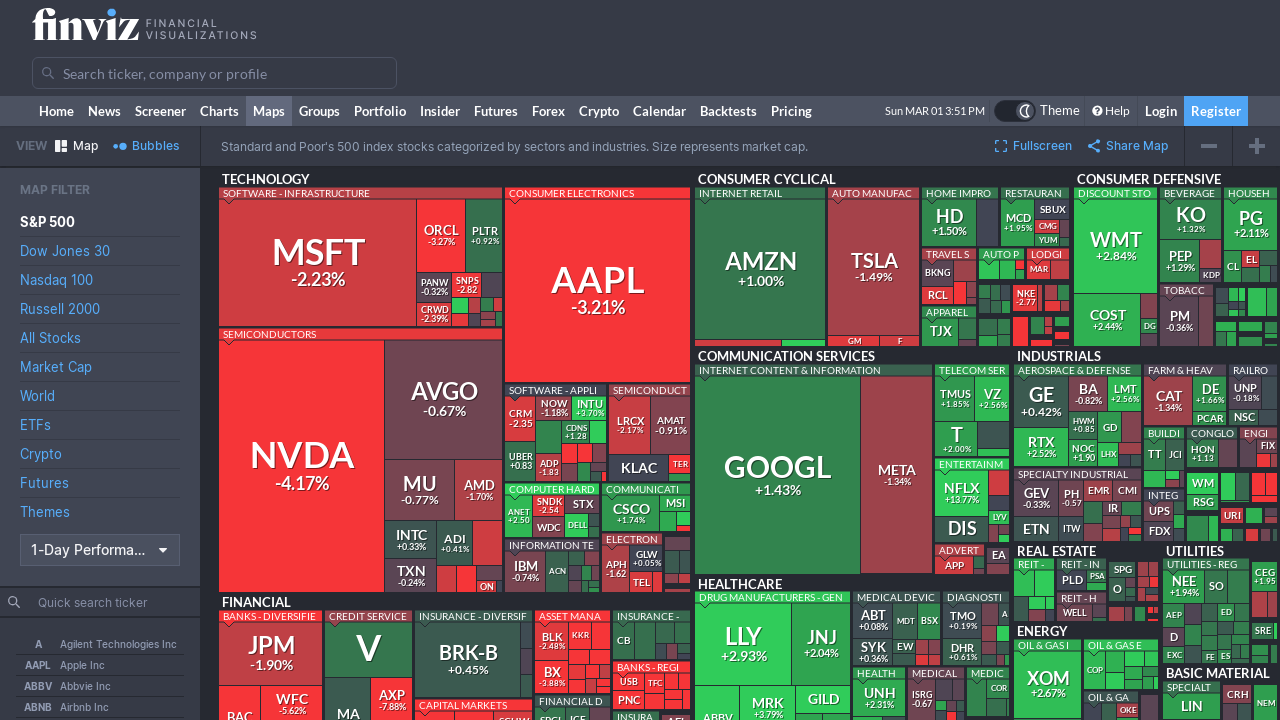

Adjusted chart container dimensions using JavaScript evaluation
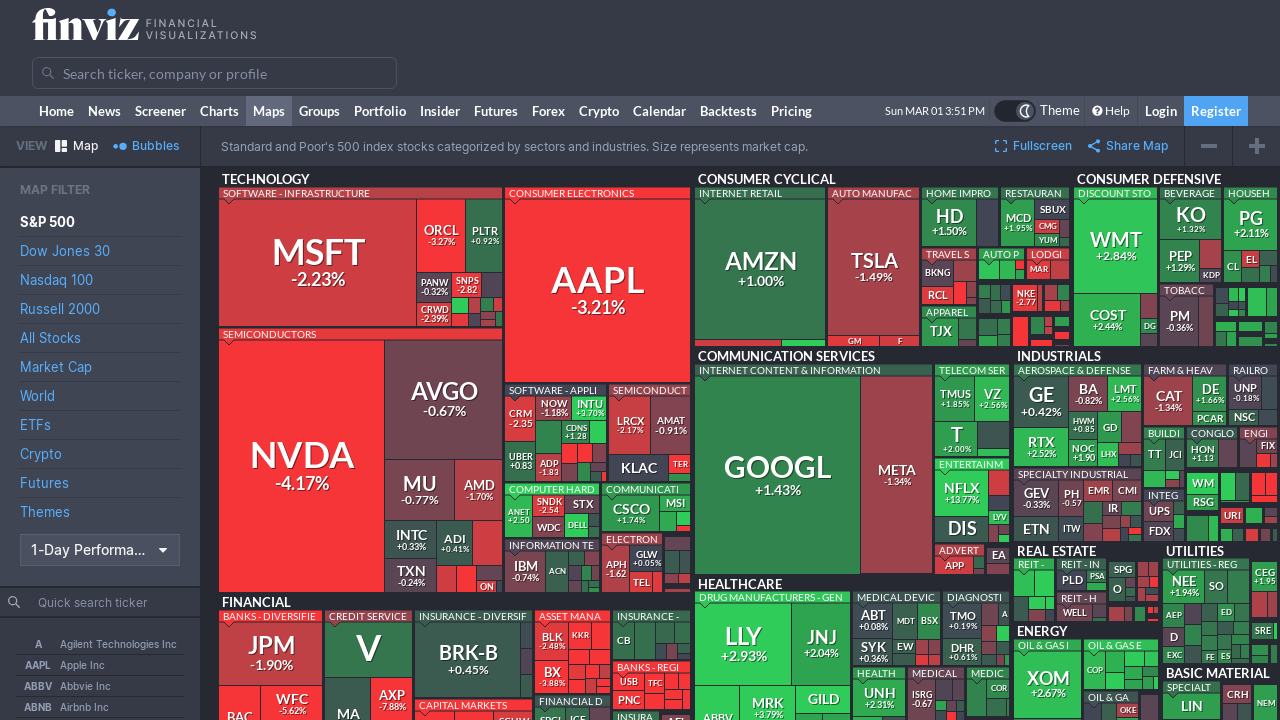

Selected chart element div#body
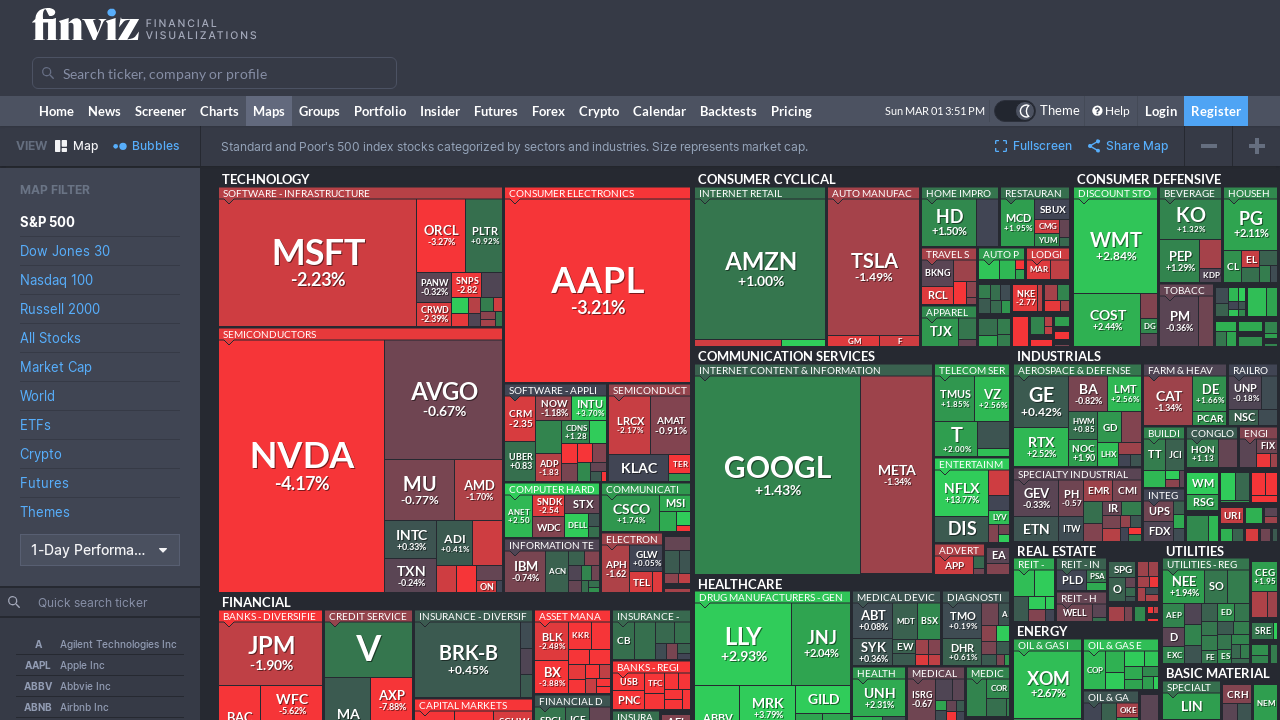

Verified chart element is visible
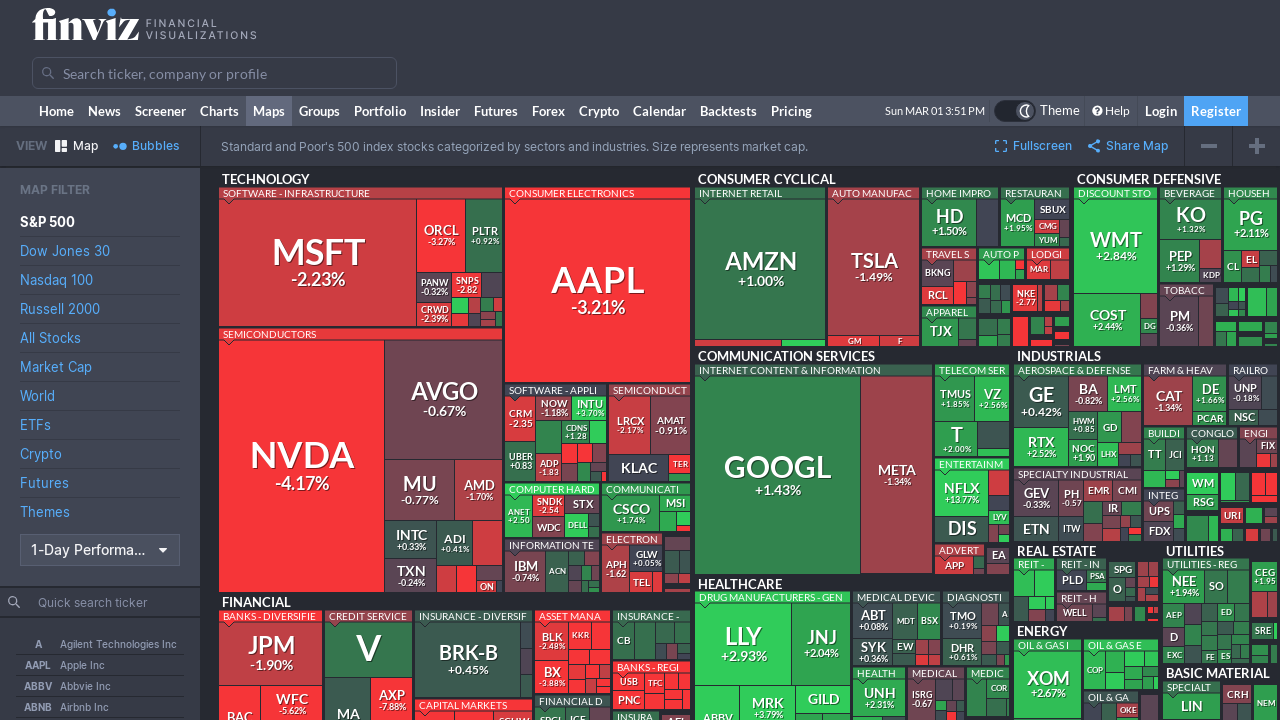

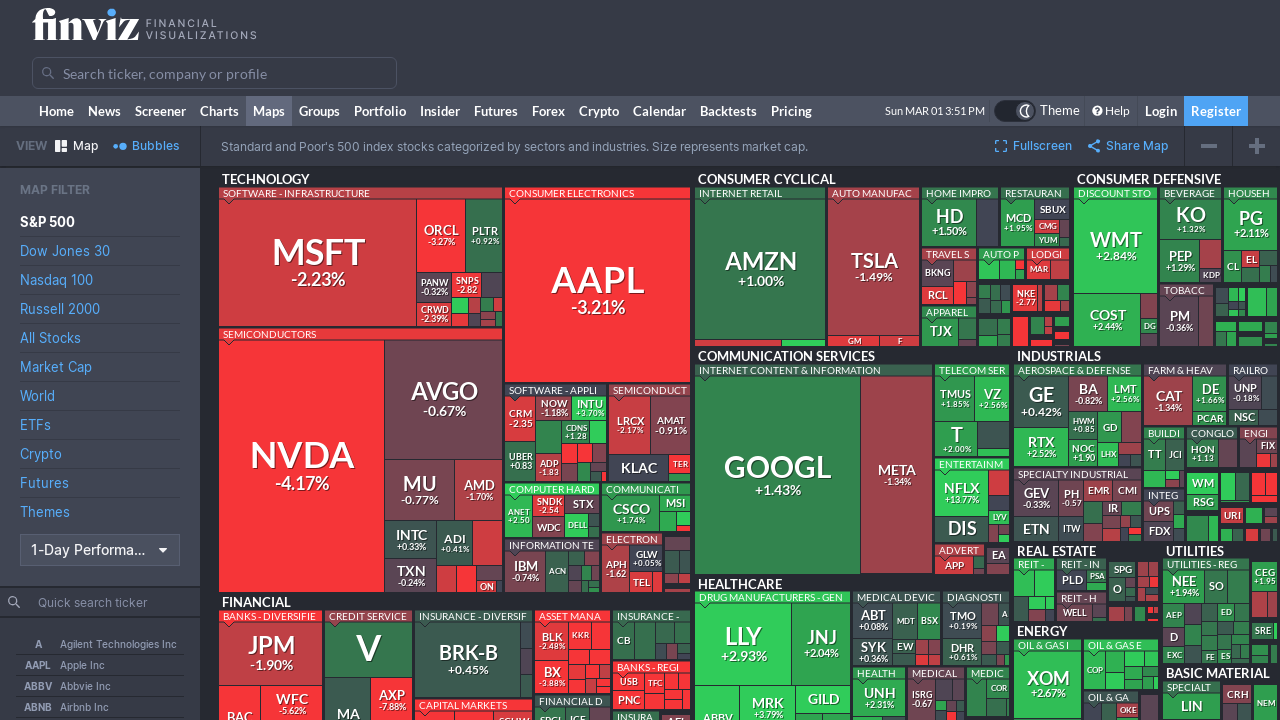